Tests radio button functionality by selecting Option 3, then Option 1, clicking result button, and verifying the correct option is displayed

Starting URL: https://acctabootcamp.github.io/site/examples/actions

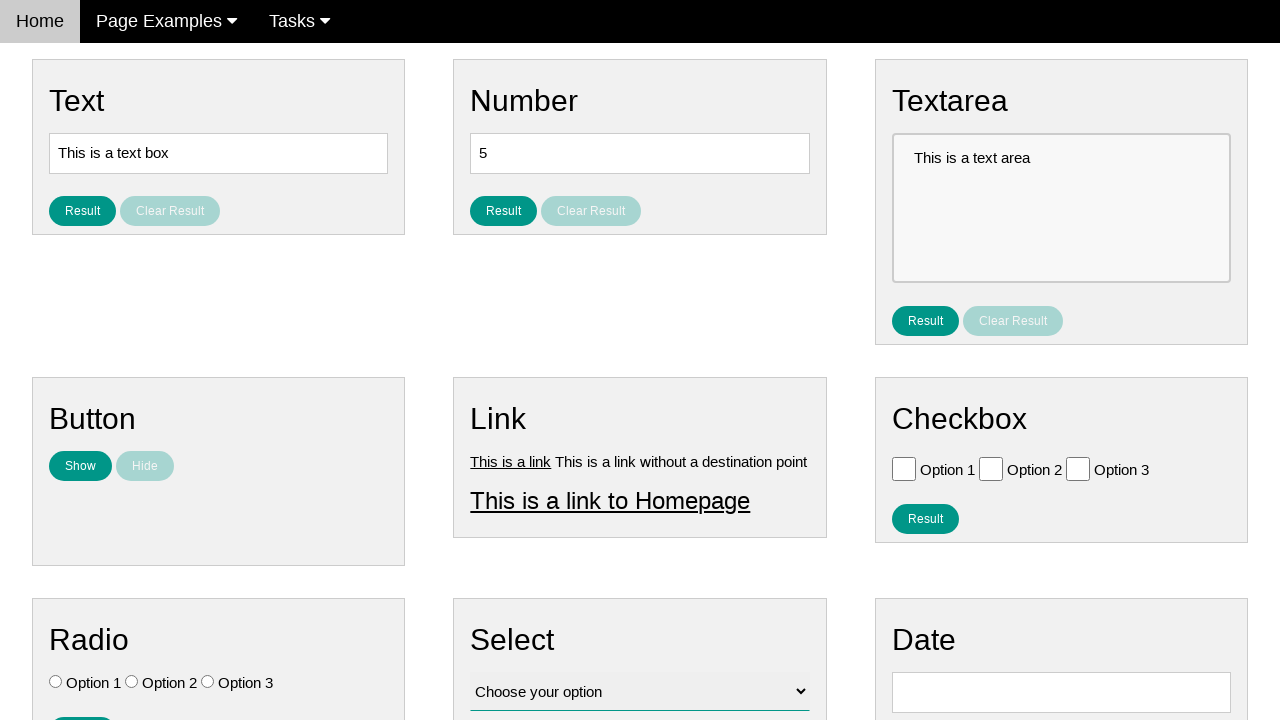

Navigated to radio button test page
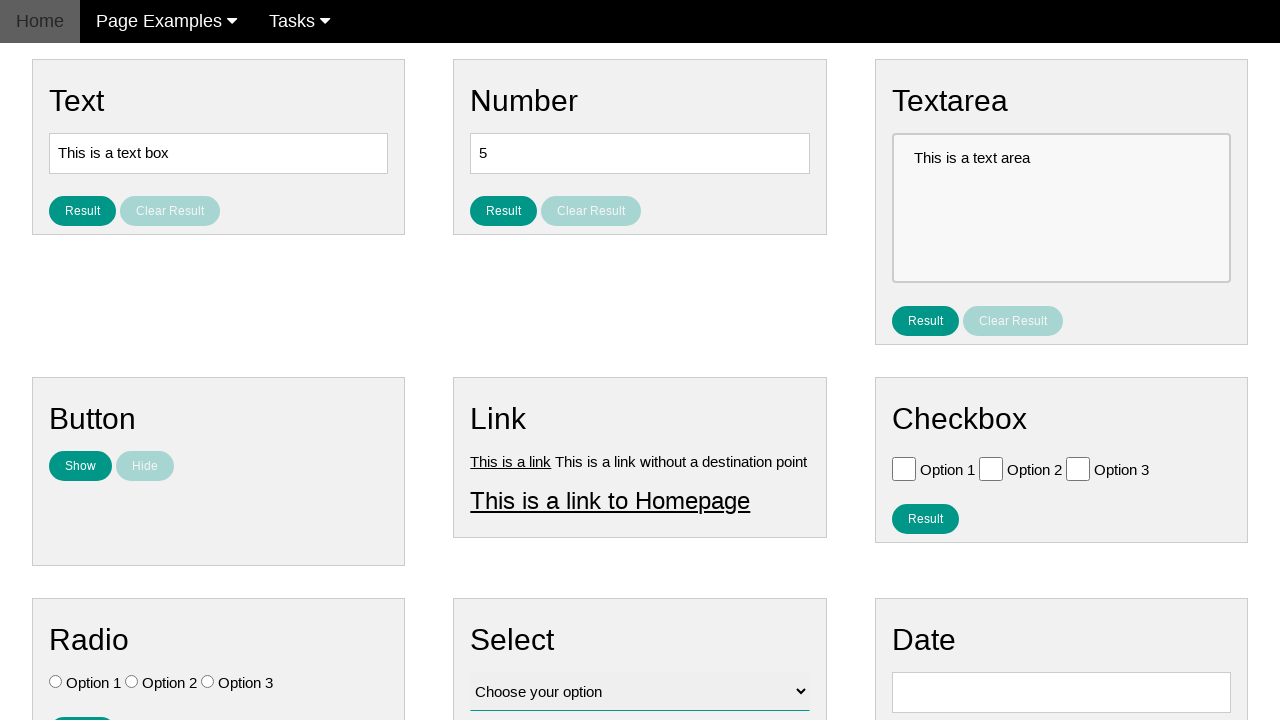

Located all radio buttons on page
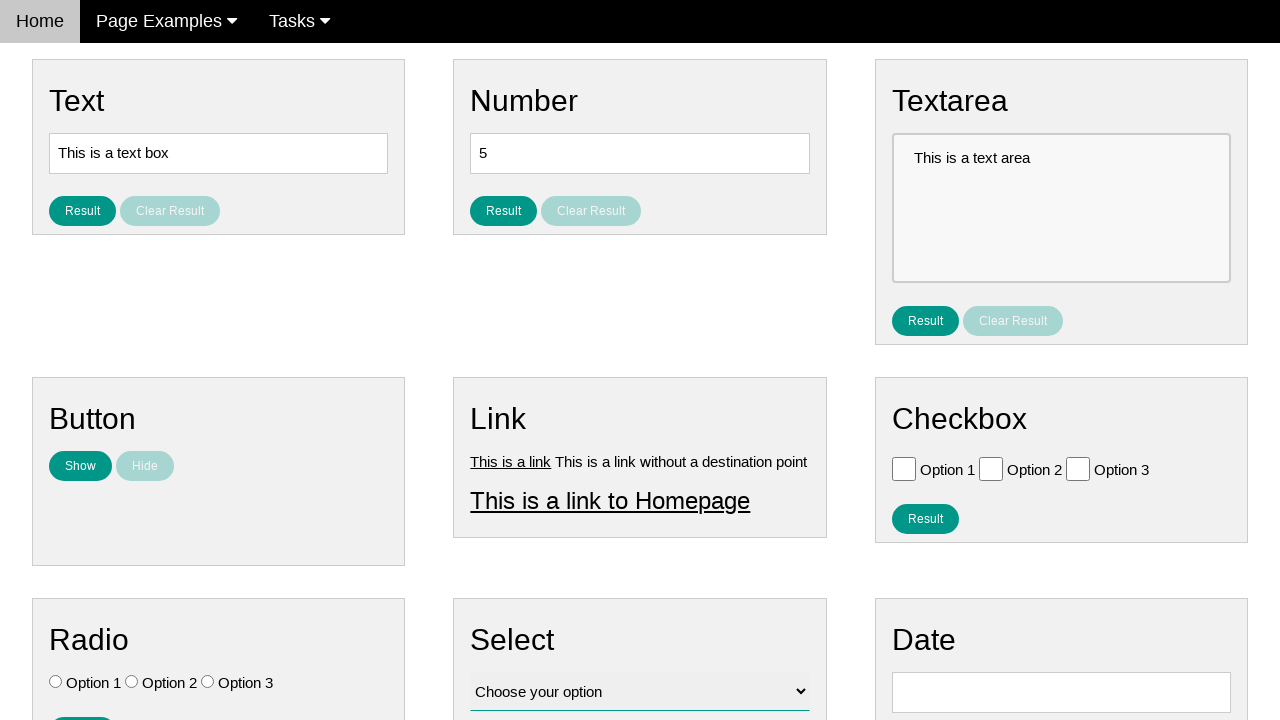

Verified all radio buttons are initially unchecked
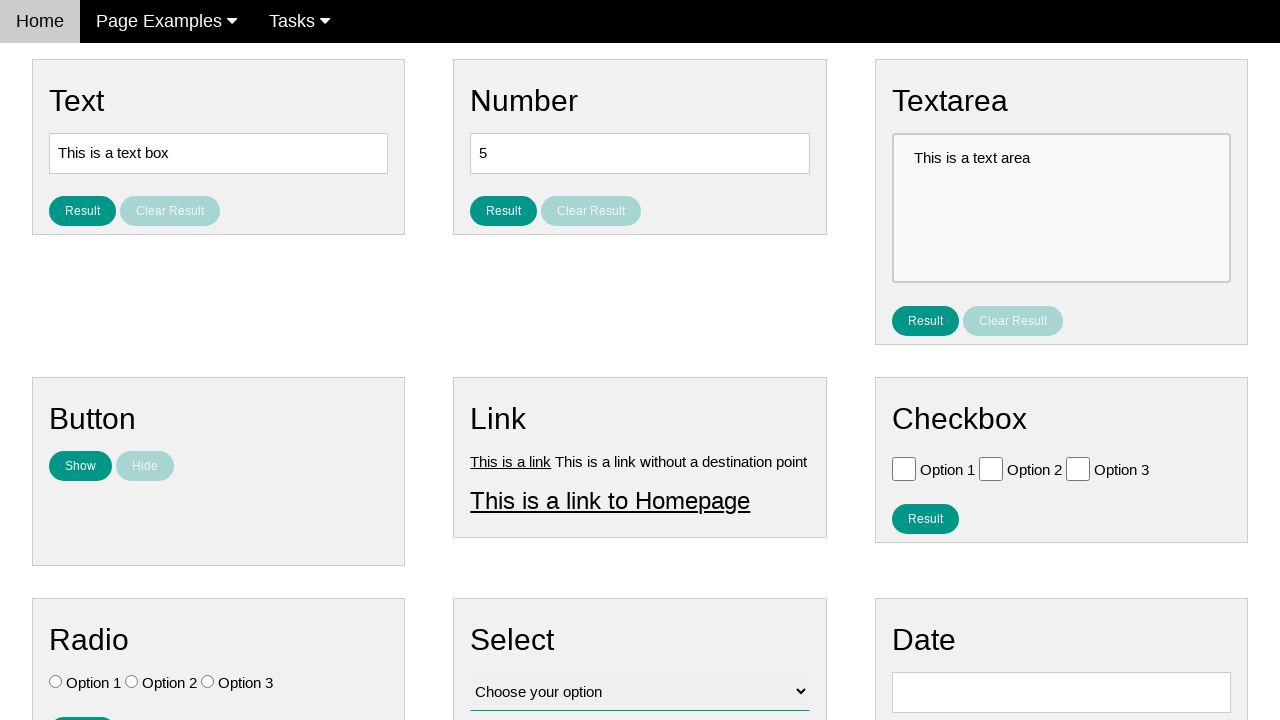

Selected Option 3 radio button at (208, 682) on .w3-check[value='Option 3'][type='radio']
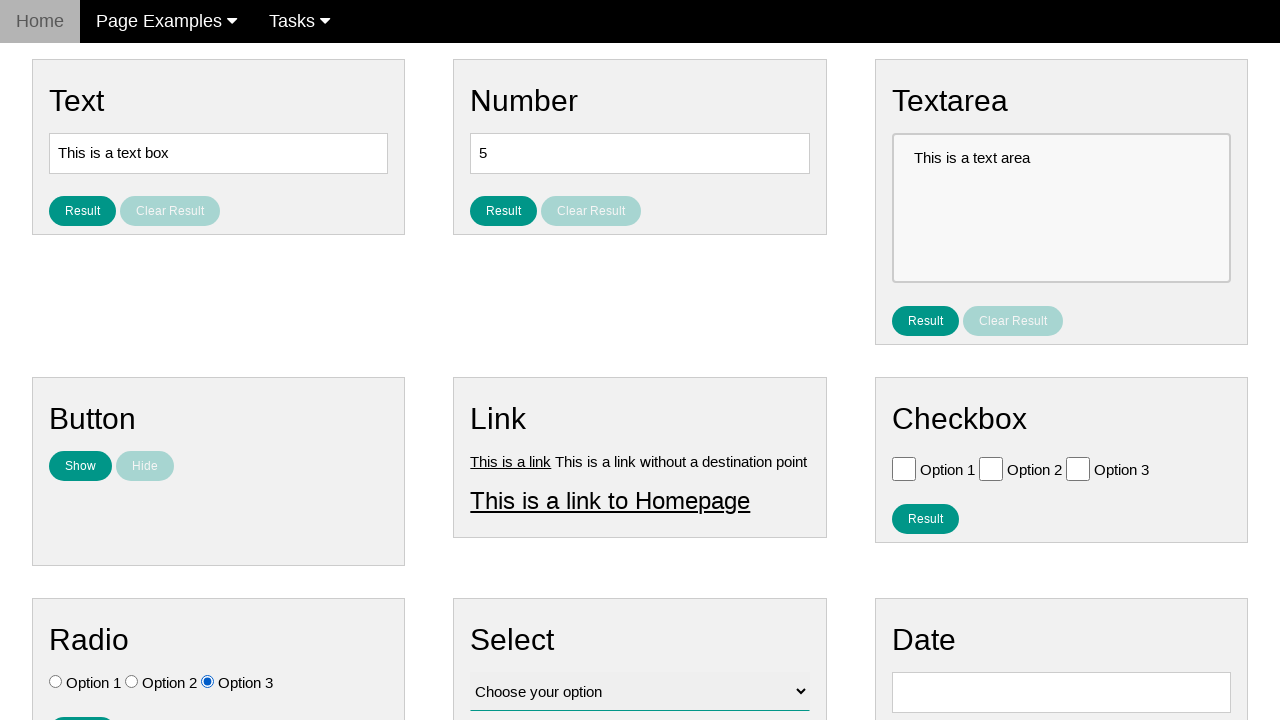

Selected Option 1 radio button at (56, 682) on .w3-check[value='Option 1'][type='radio']
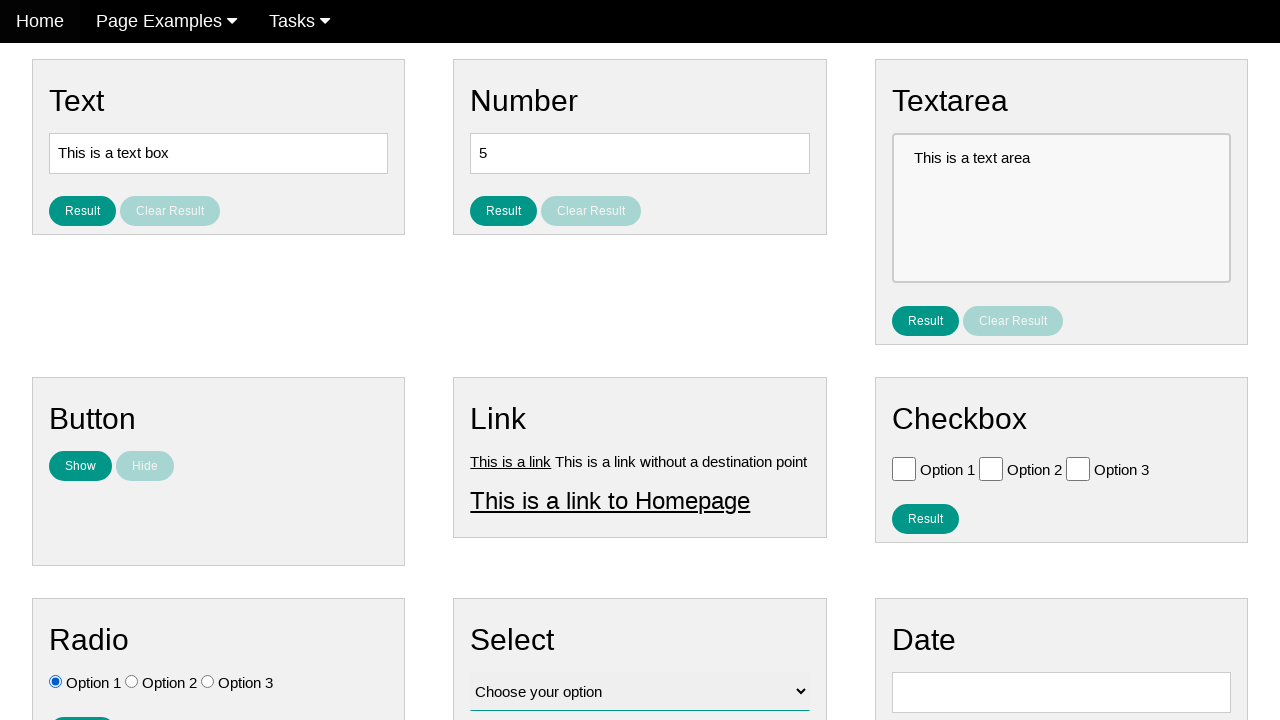

Clicked result button to display selected option at (82, 705) on #result_button_ratio
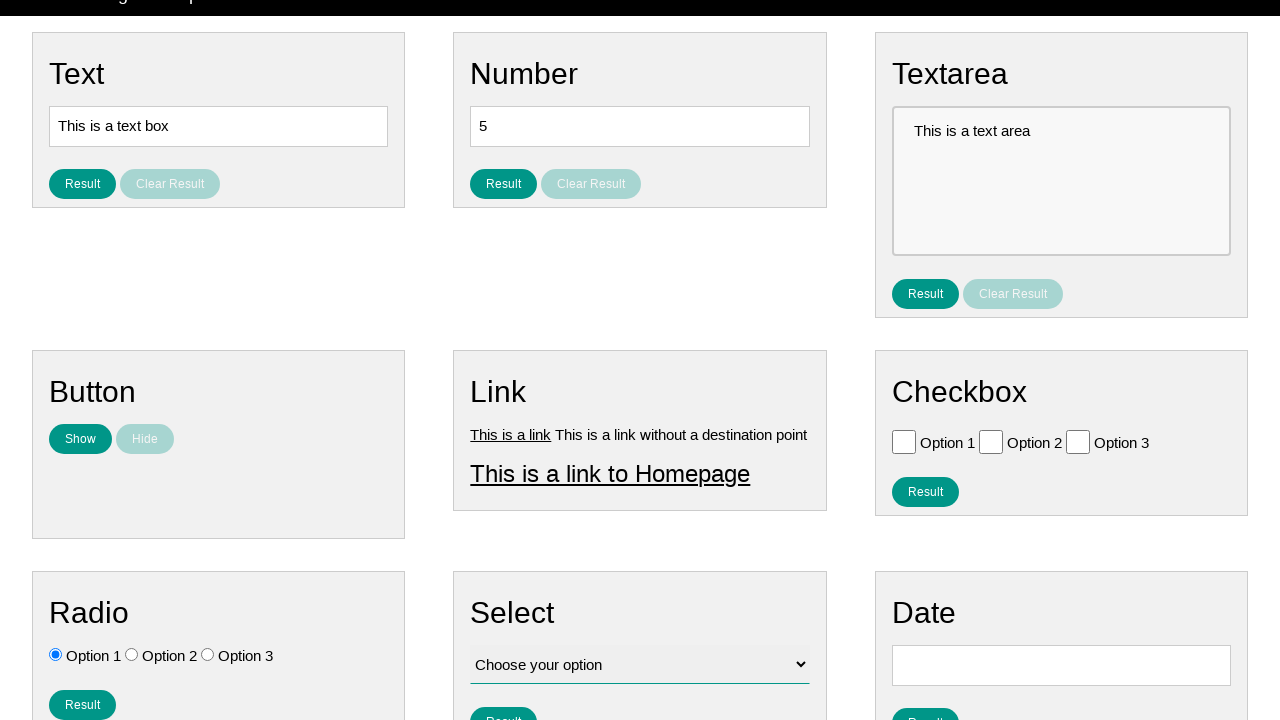

Retrieved result text from page
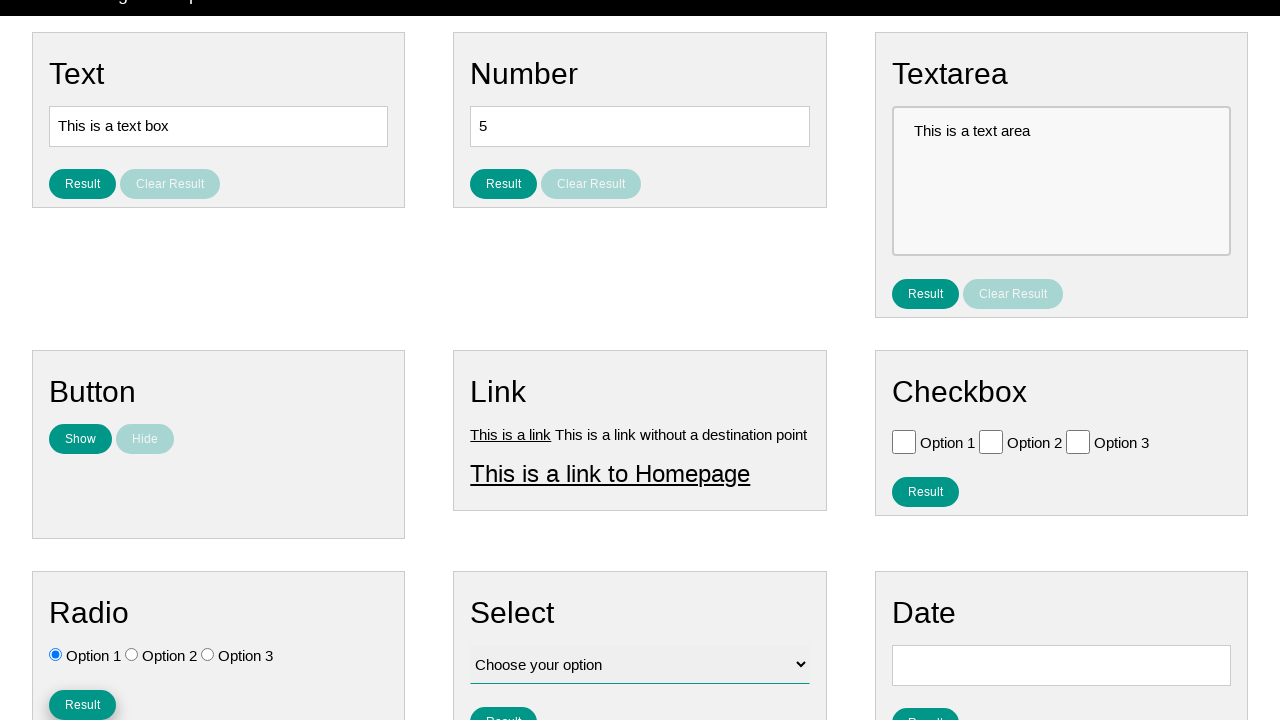

Verified correct option displayed: 'You selected option: Option 1'
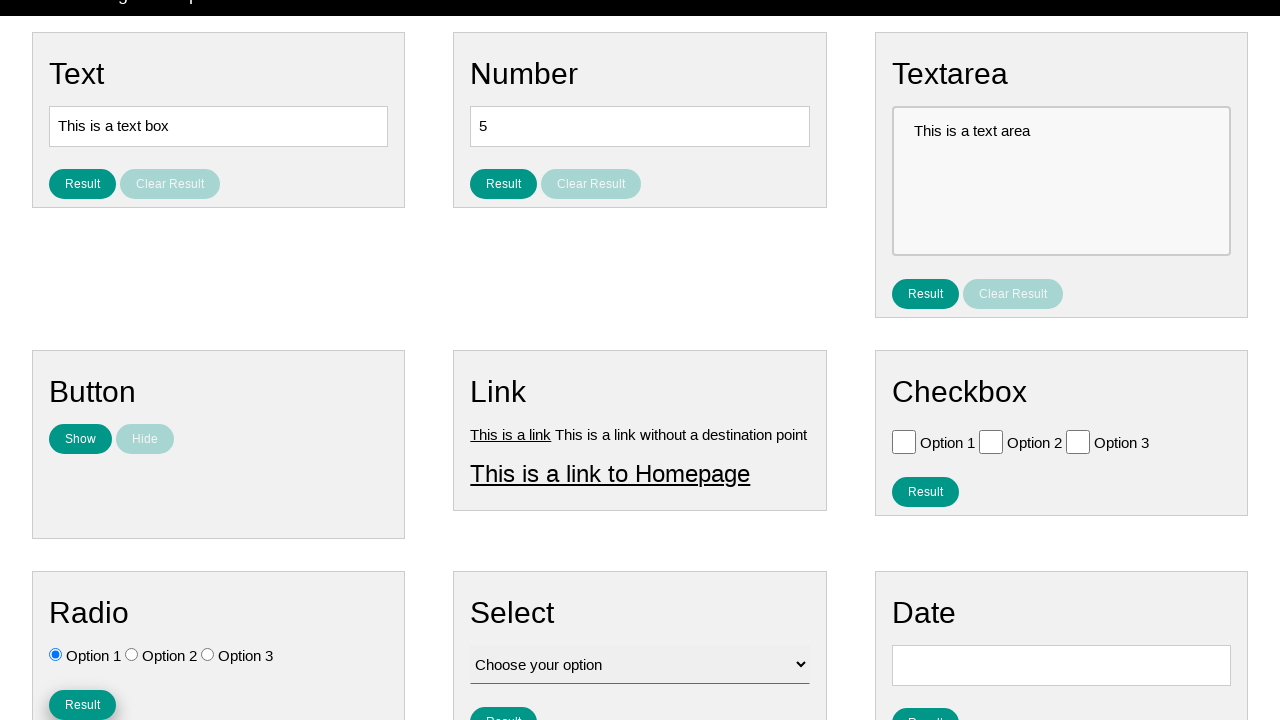

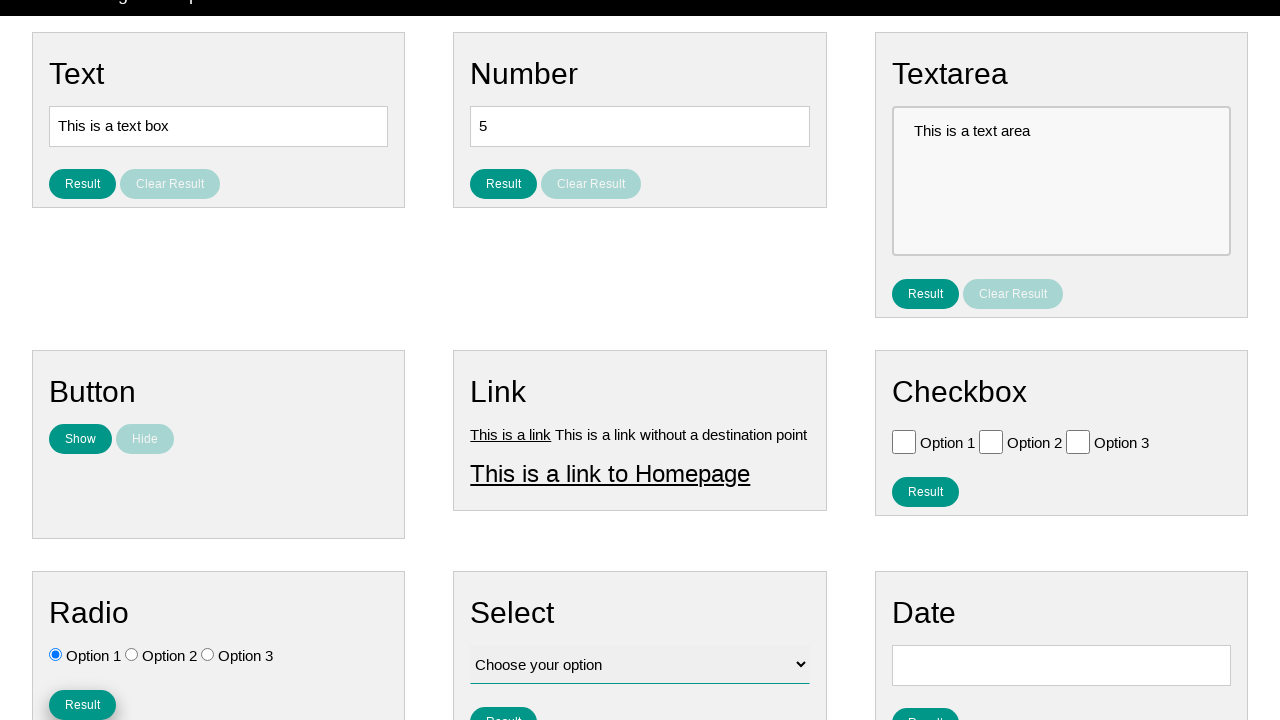